Tests dynamic loading functionality by clicking a button and waiting for hidden content to become visible

Starting URL: https://the-internet.herokuapp.com/dynamic_loading/1

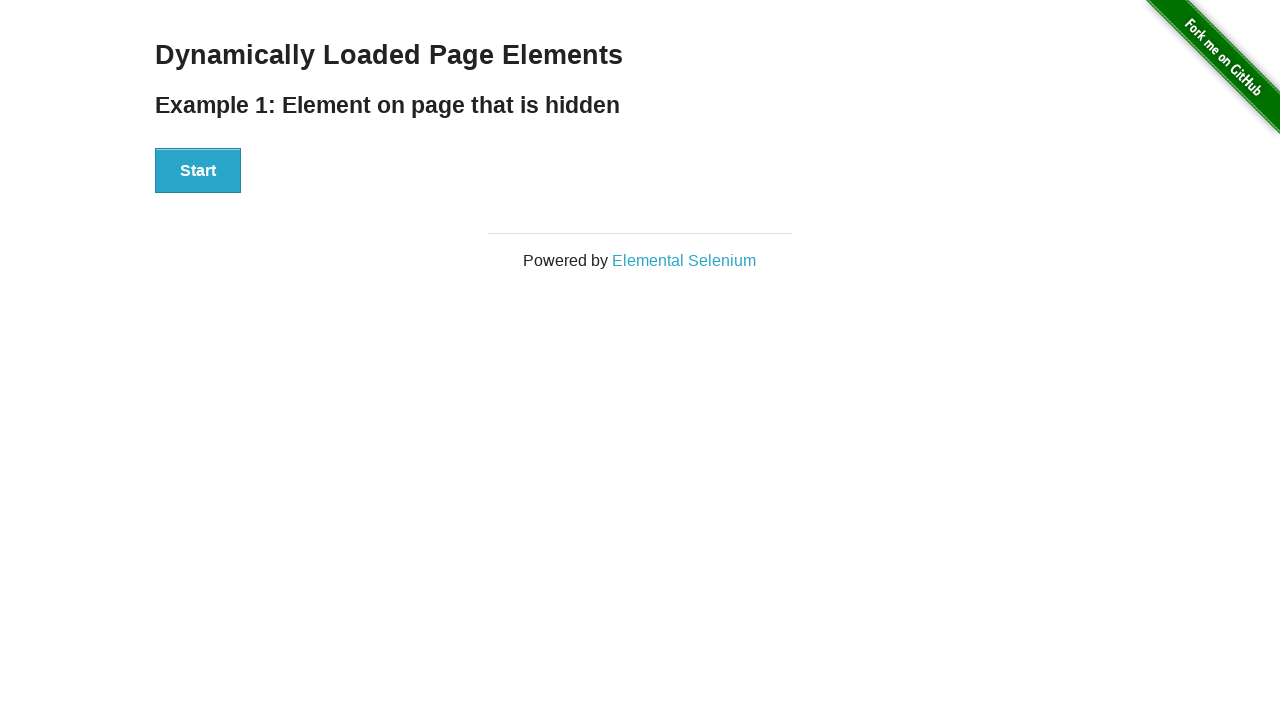

Clicked the start button to trigger dynamic loading at (198, 171) on div[id='start'] button
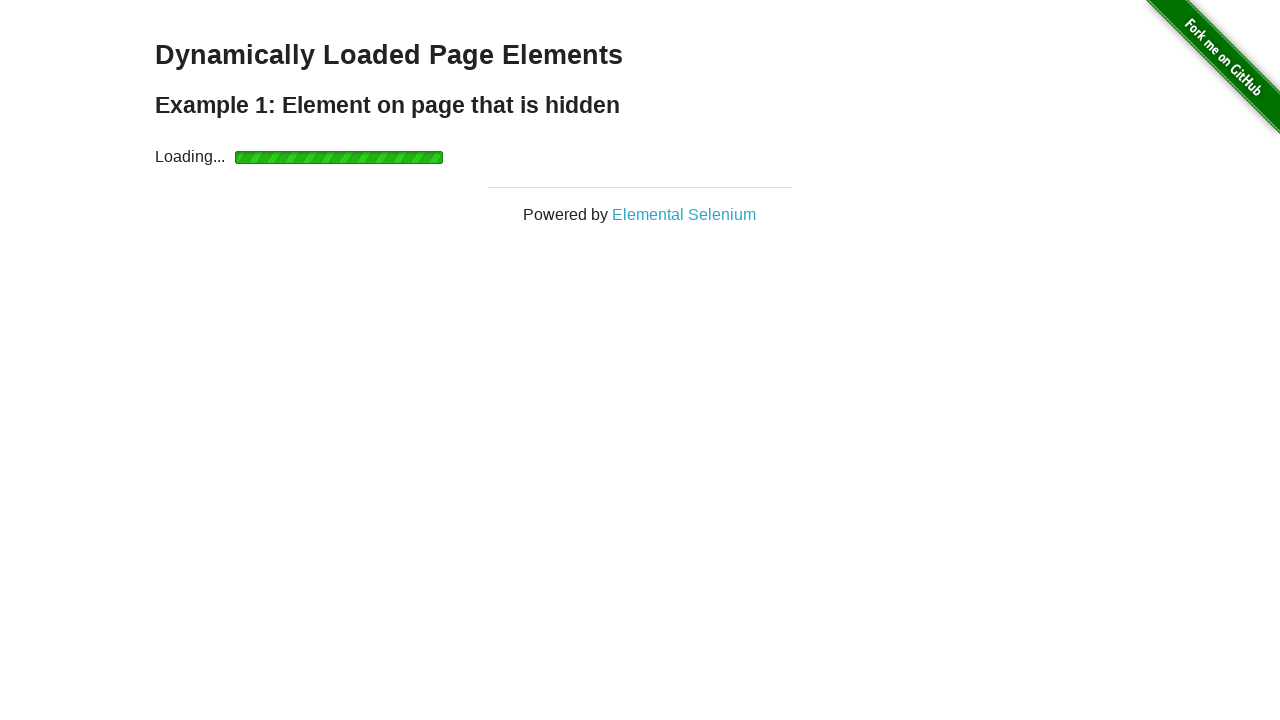

Waited for dynamically loaded content to become visible
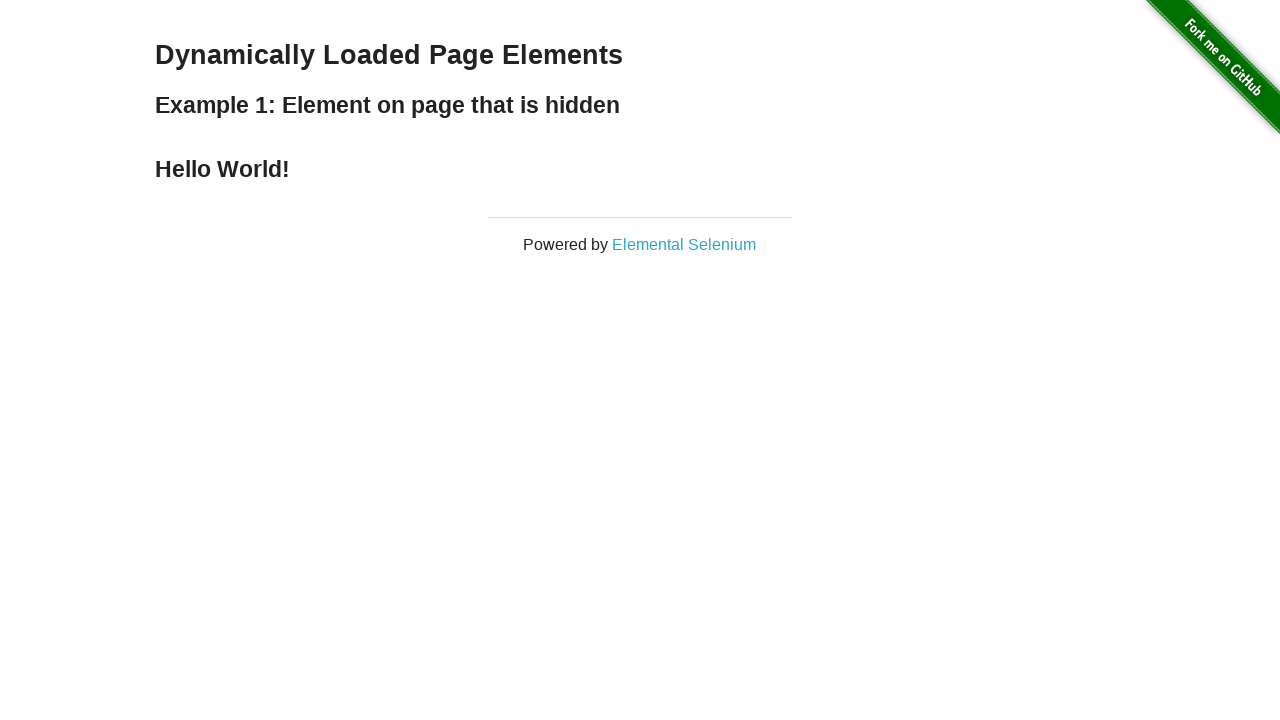

Retrieved text from dynamically loaded element: 'Hello World!'
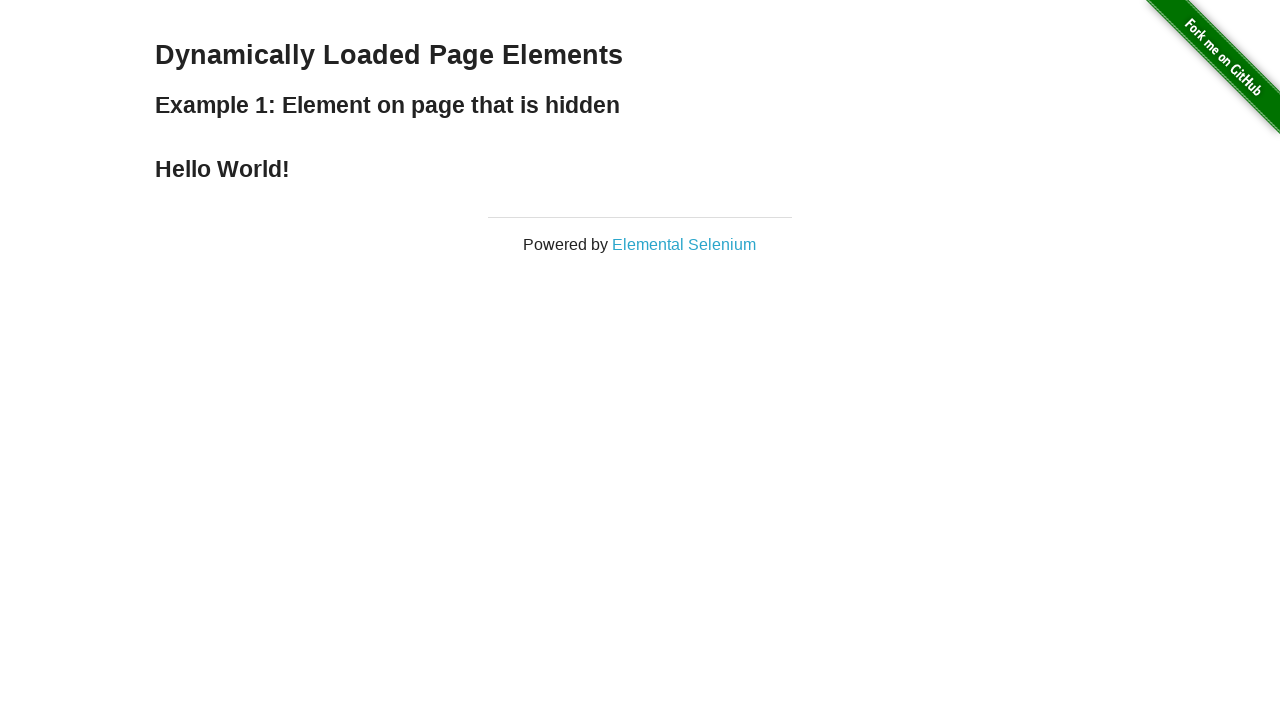

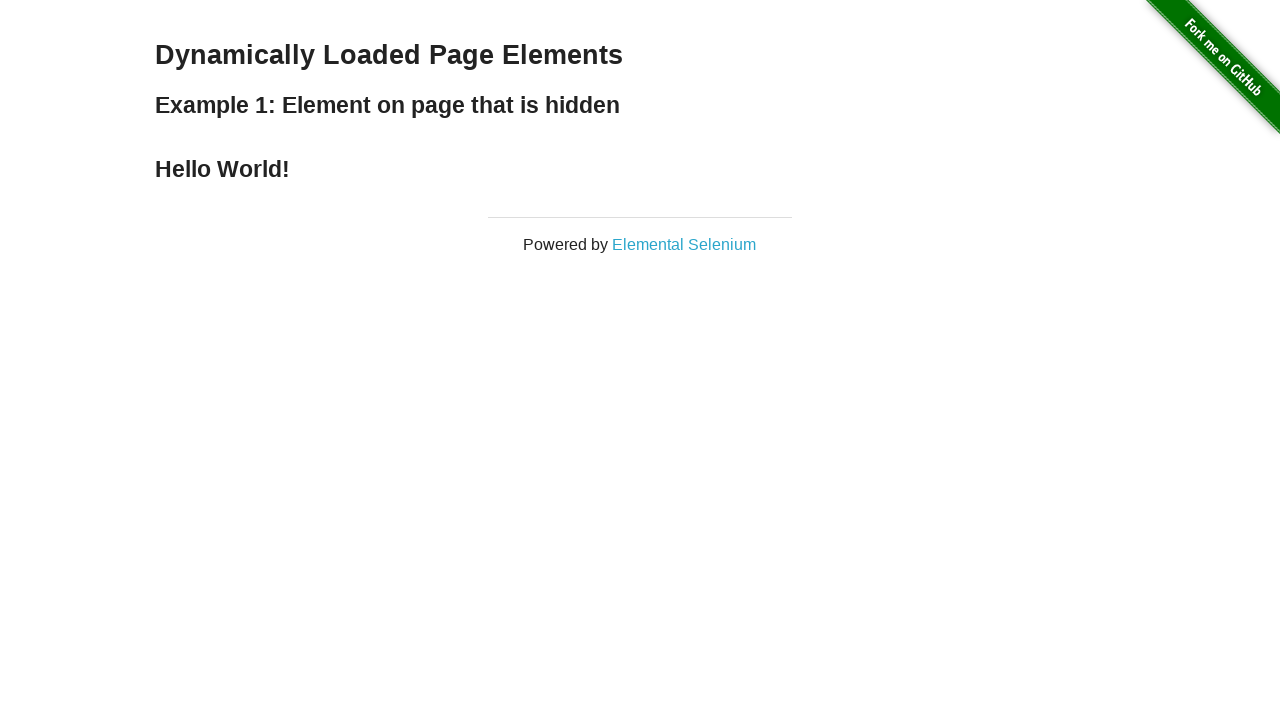